Tests that the Due column in a table can be sorted in ascending order by clicking the column header and verifying the values are properly sorted

Starting URL: http://the-internet.herokuapp.com/tables

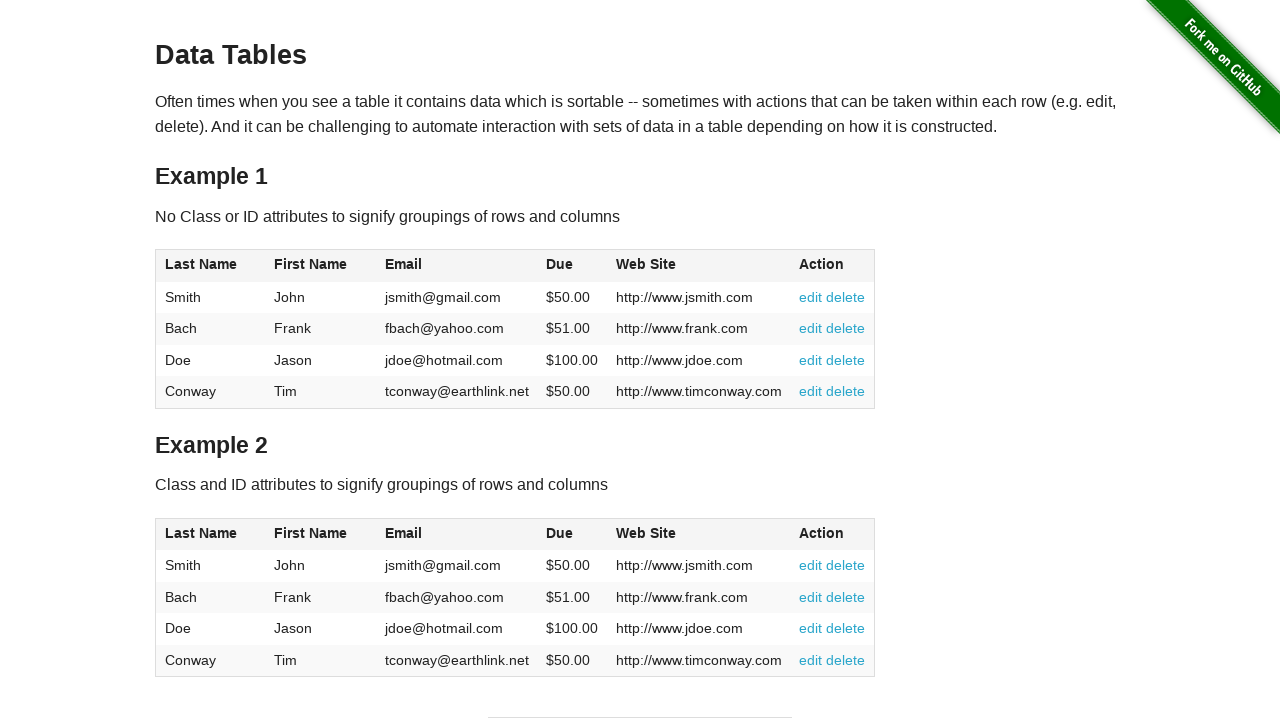

Clicked Due column header to sort ascending at (572, 266) on #table1 thead tr th:nth-of-type(4)
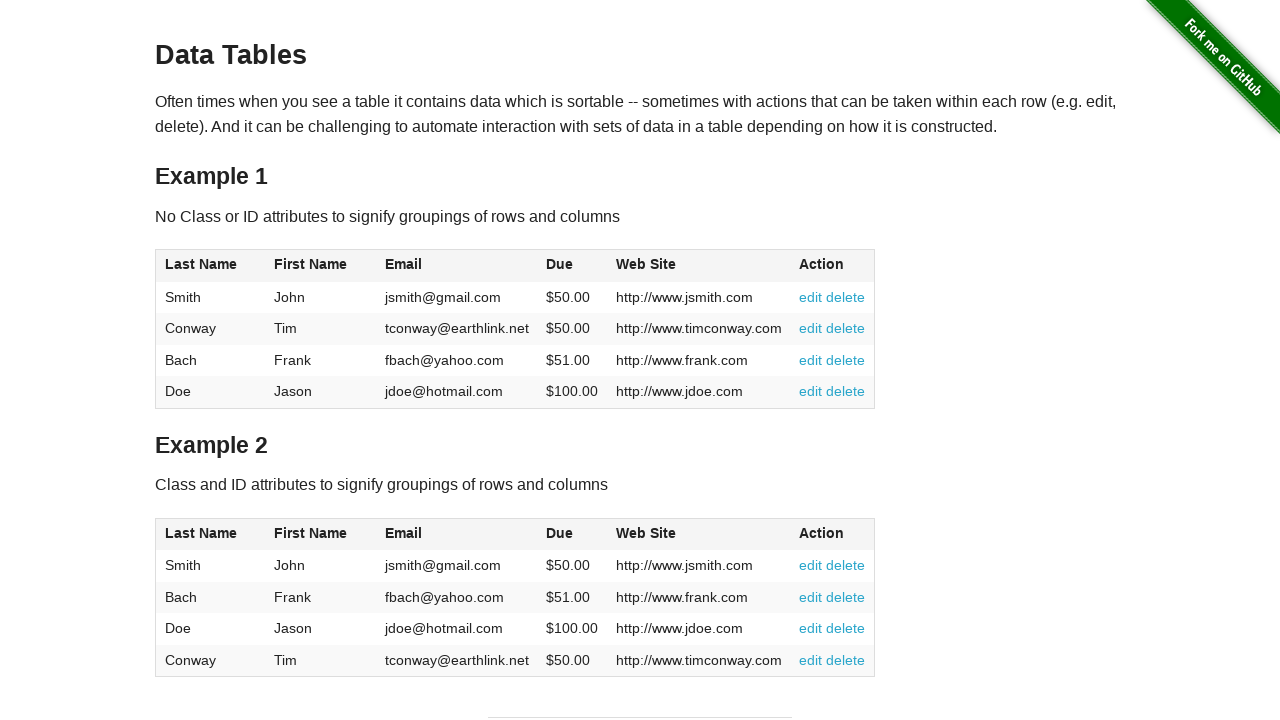

Due column values loaded in table
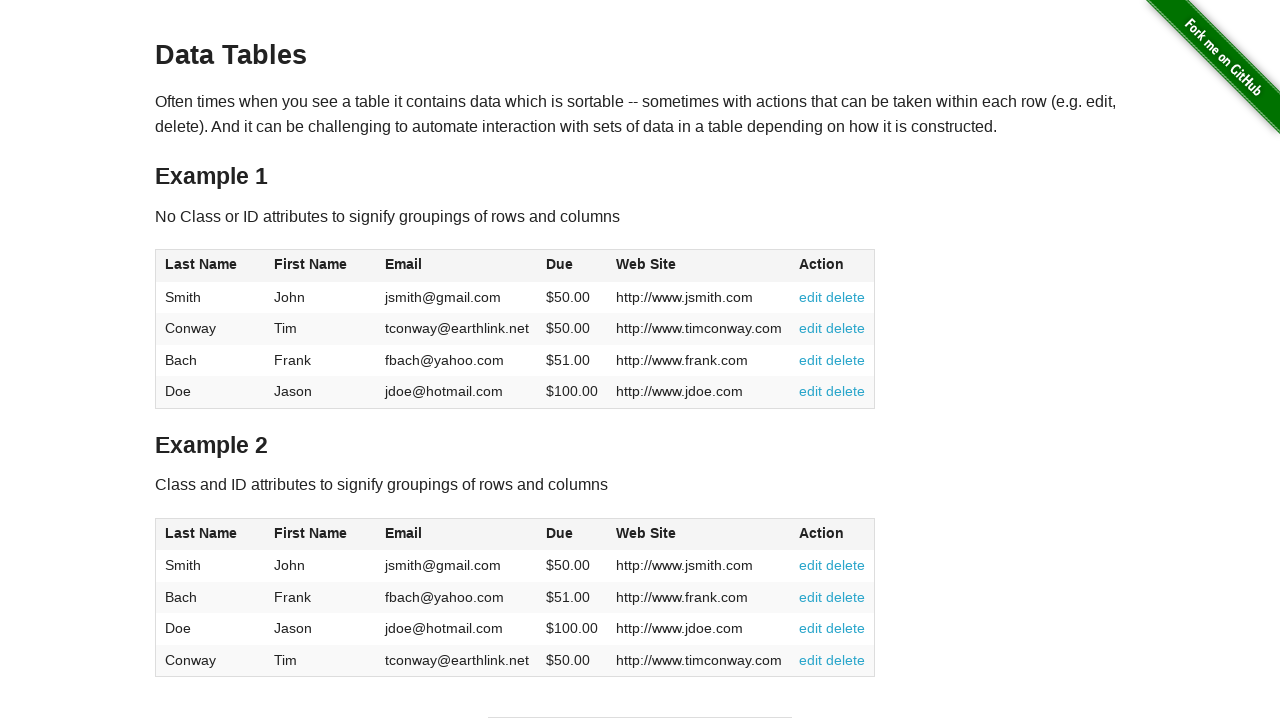

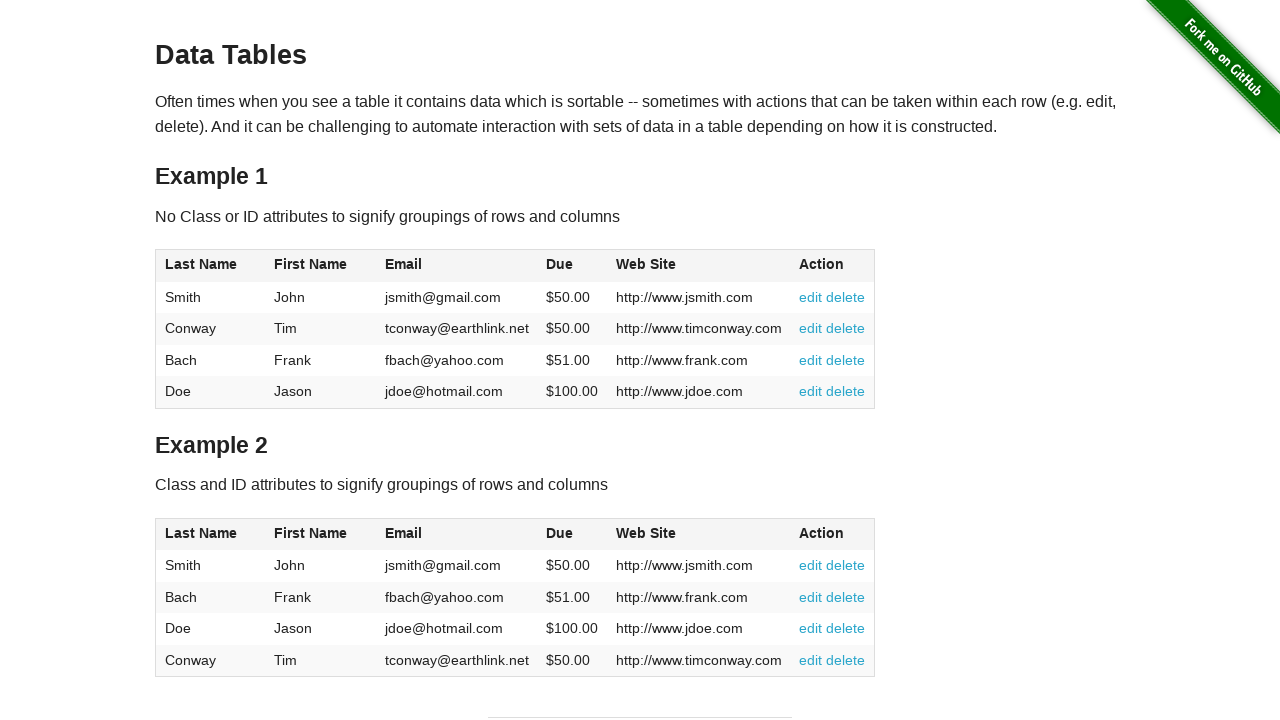